Tests text input functionality by entering text into a field and clicking a button to update its label

Starting URL: http://uitestingplayground.com/textinput

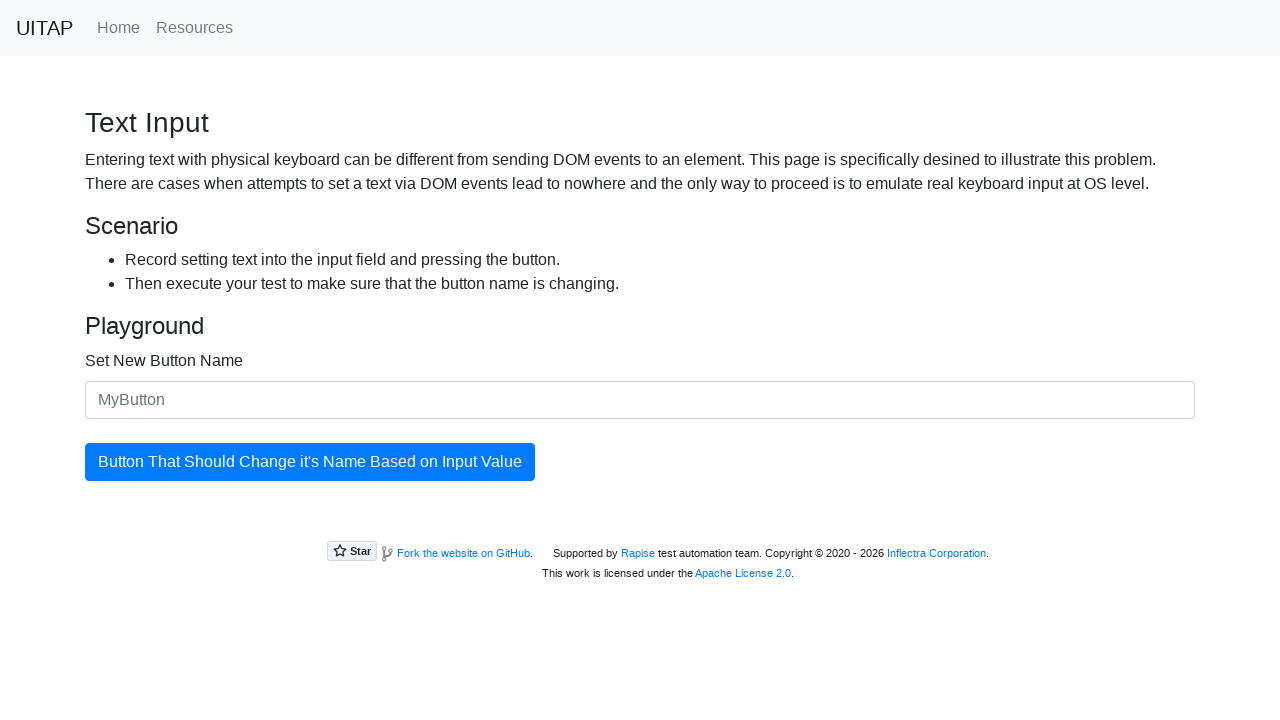

Entered 'SkyPro' into the text input field on #newButtonName
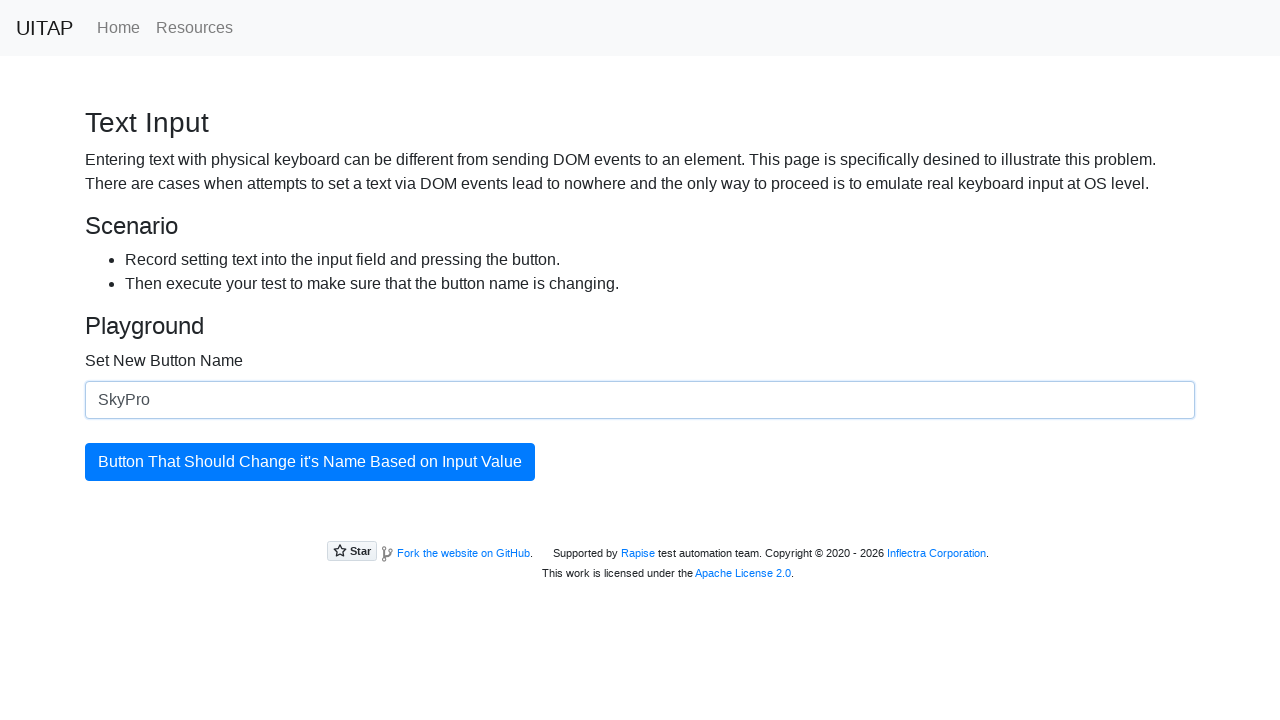

Clicked the primary button to update its label at (310, 462) on button.btn-primary
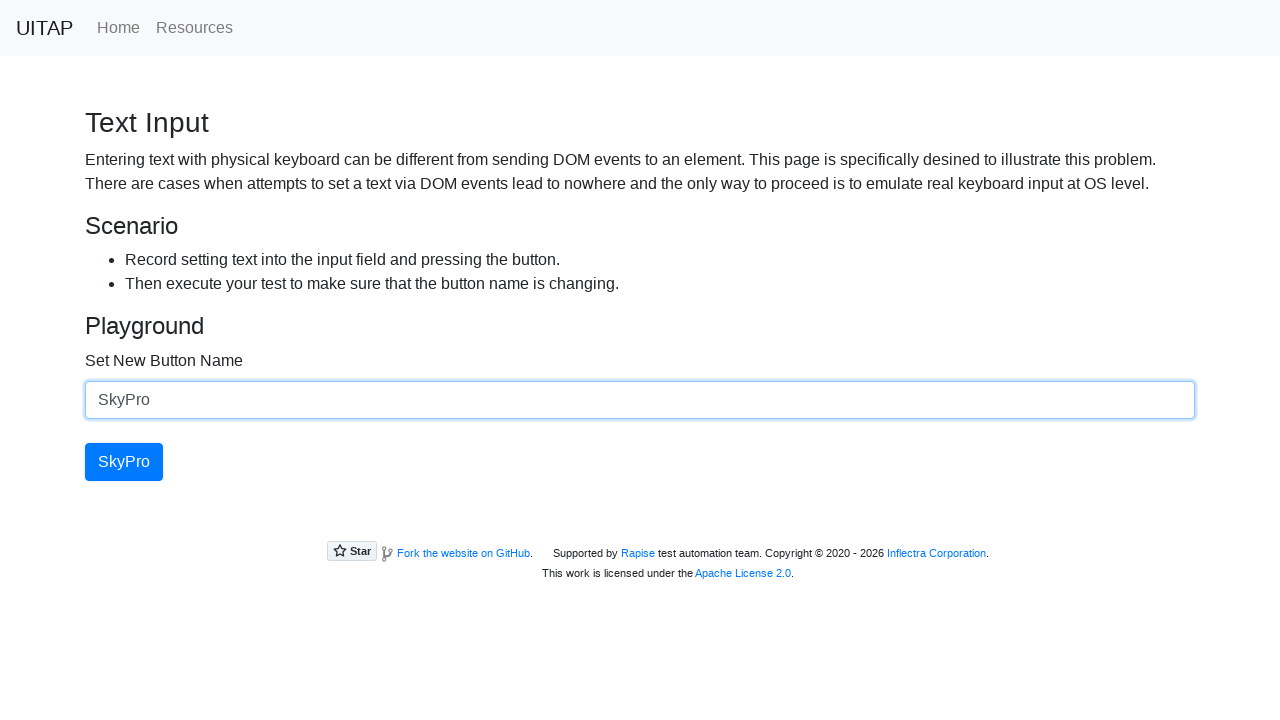

Retrieved updated button text to verify the change
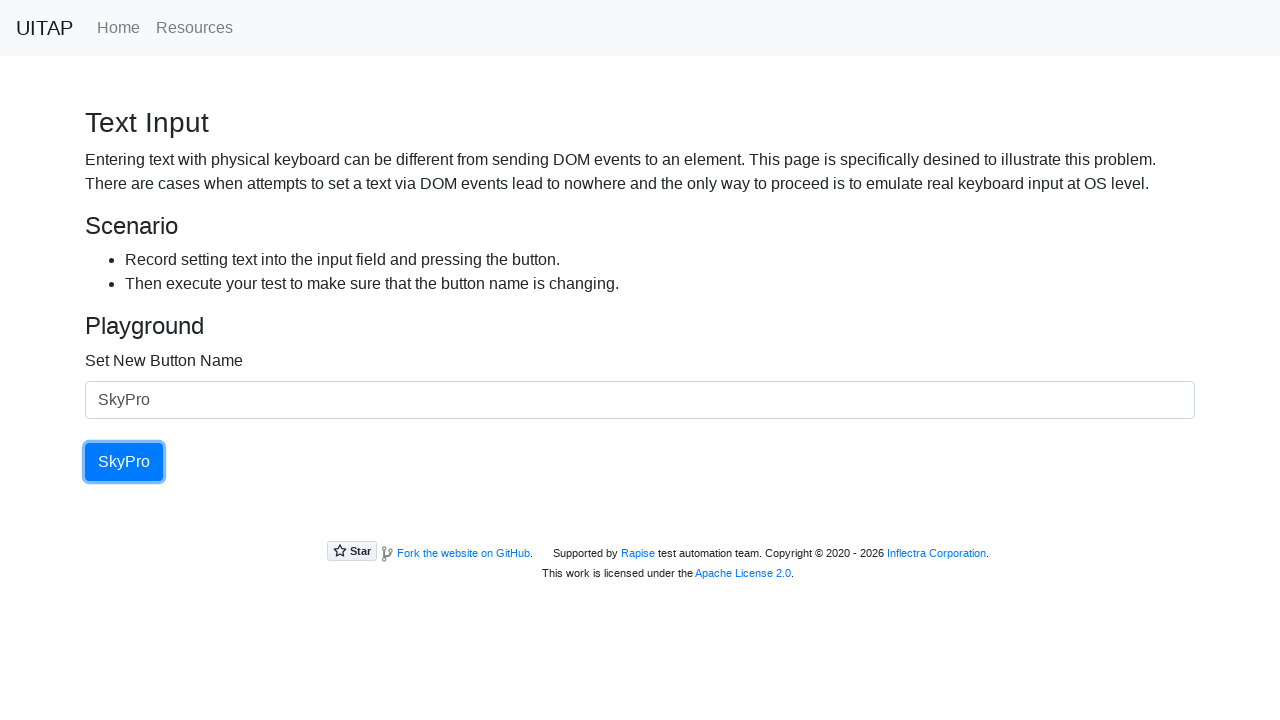

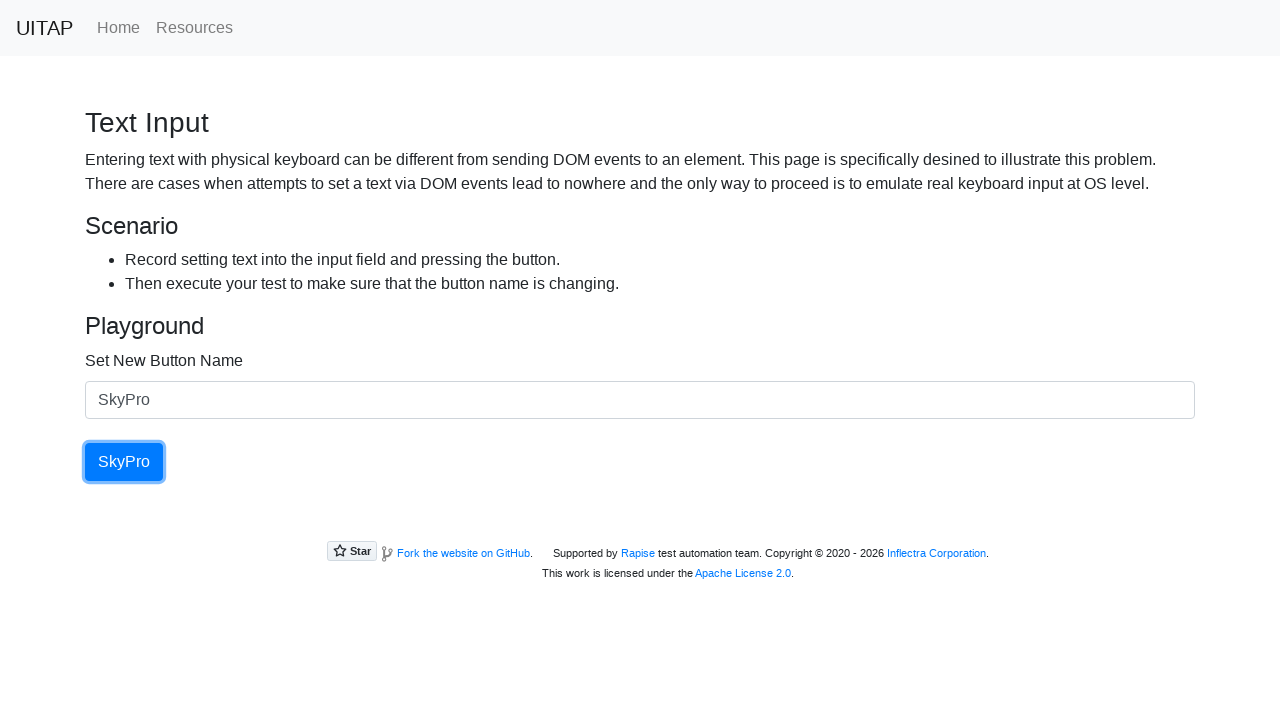